Tests that the Alerts, Frame & Windows section contains the expected menu items by clicking on the card and verifying the list.

Starting URL: https://demoqa.com/

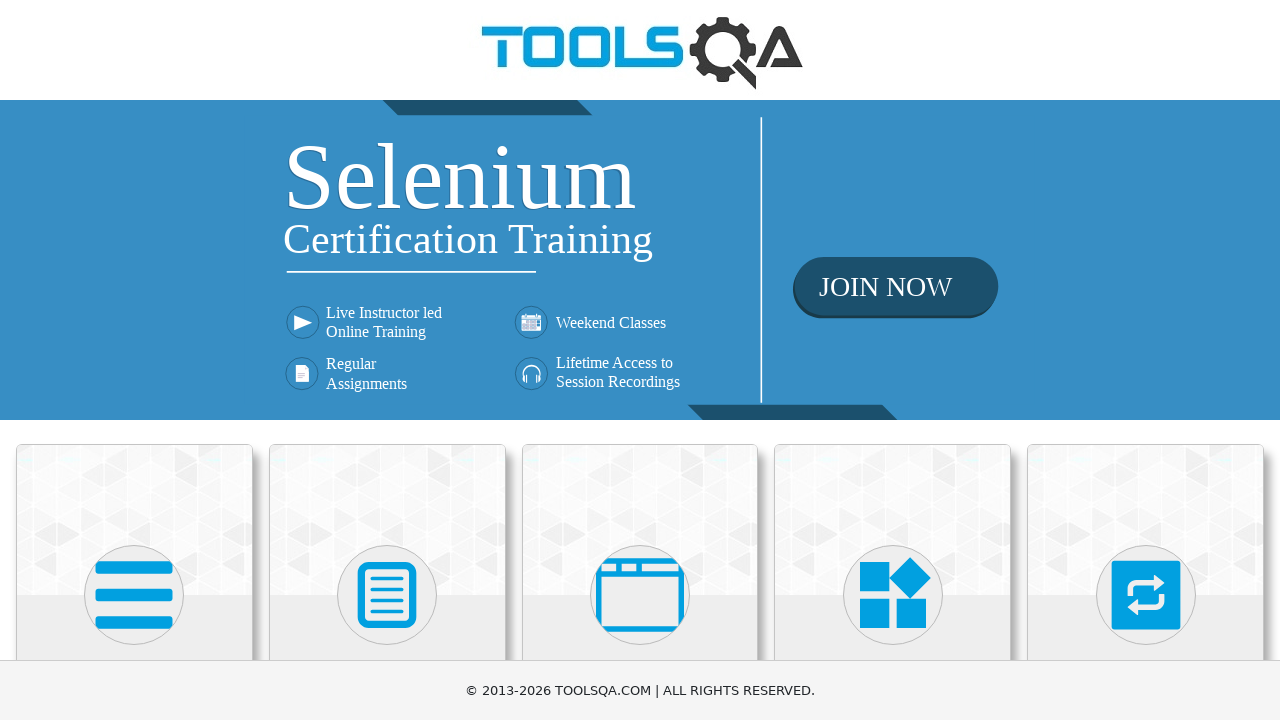

Clicked on Alerts, Frame & Windows card at (640, 520) on xpath=(//div[@class='card mt-4 top-card'])[3]
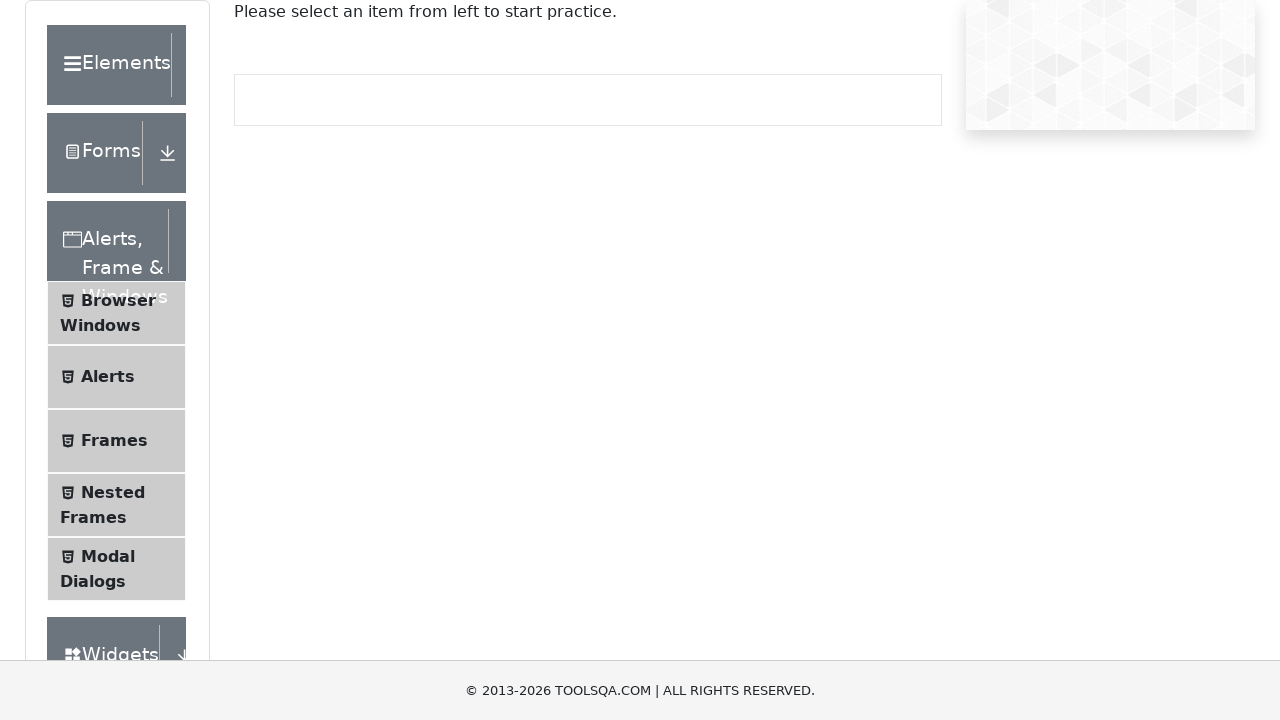

Menu list items loaded in left panel
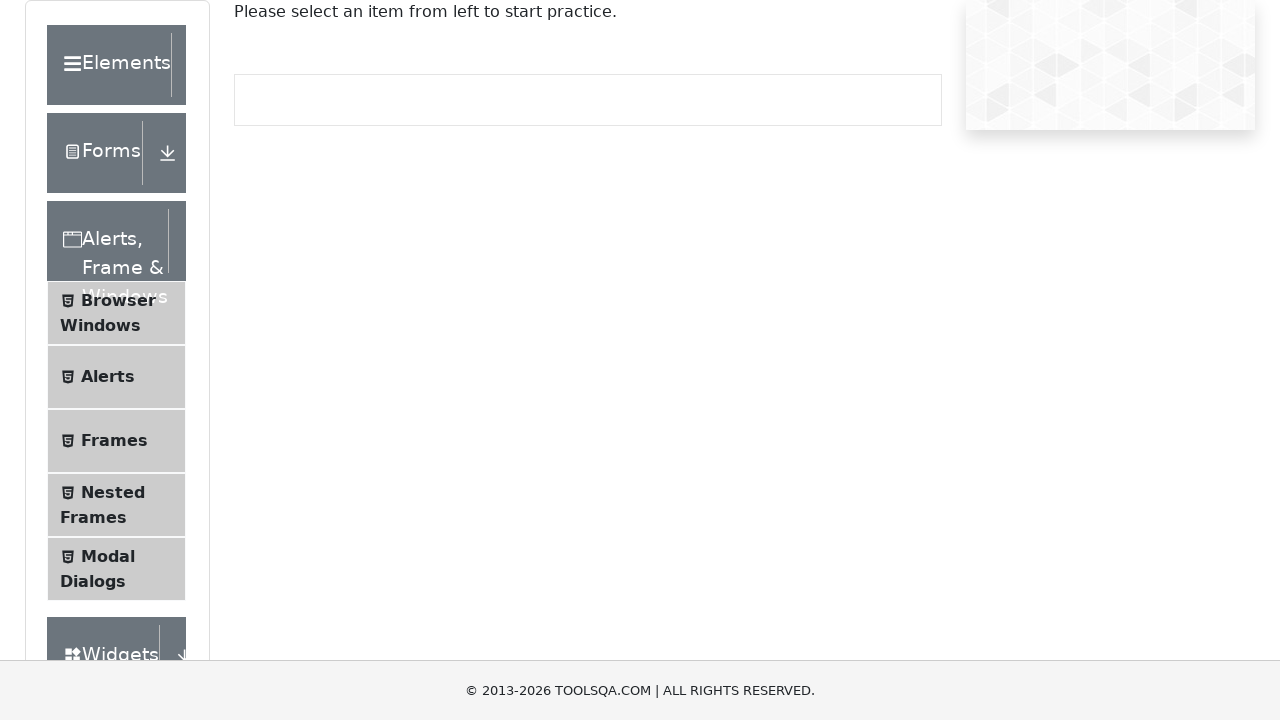

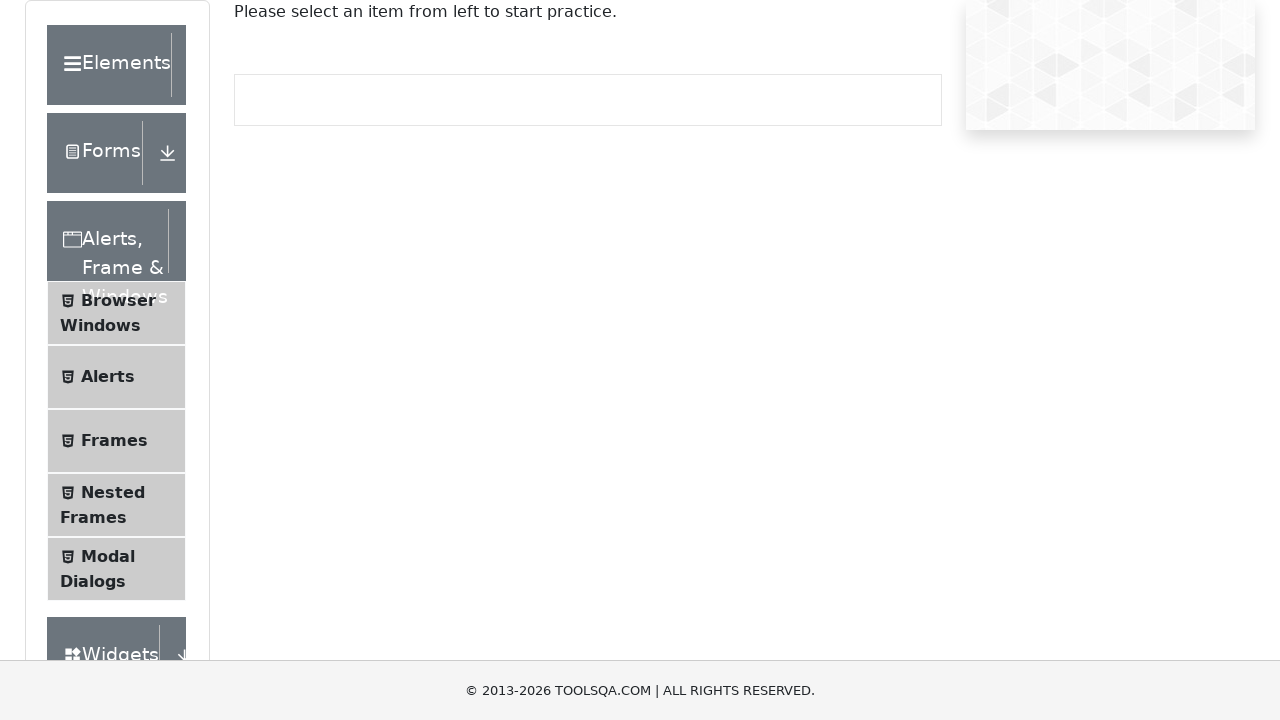